Navigates to the Ukrainian electronics retailer website f.ua and waits for the page to load

Starting URL: https://f.ua

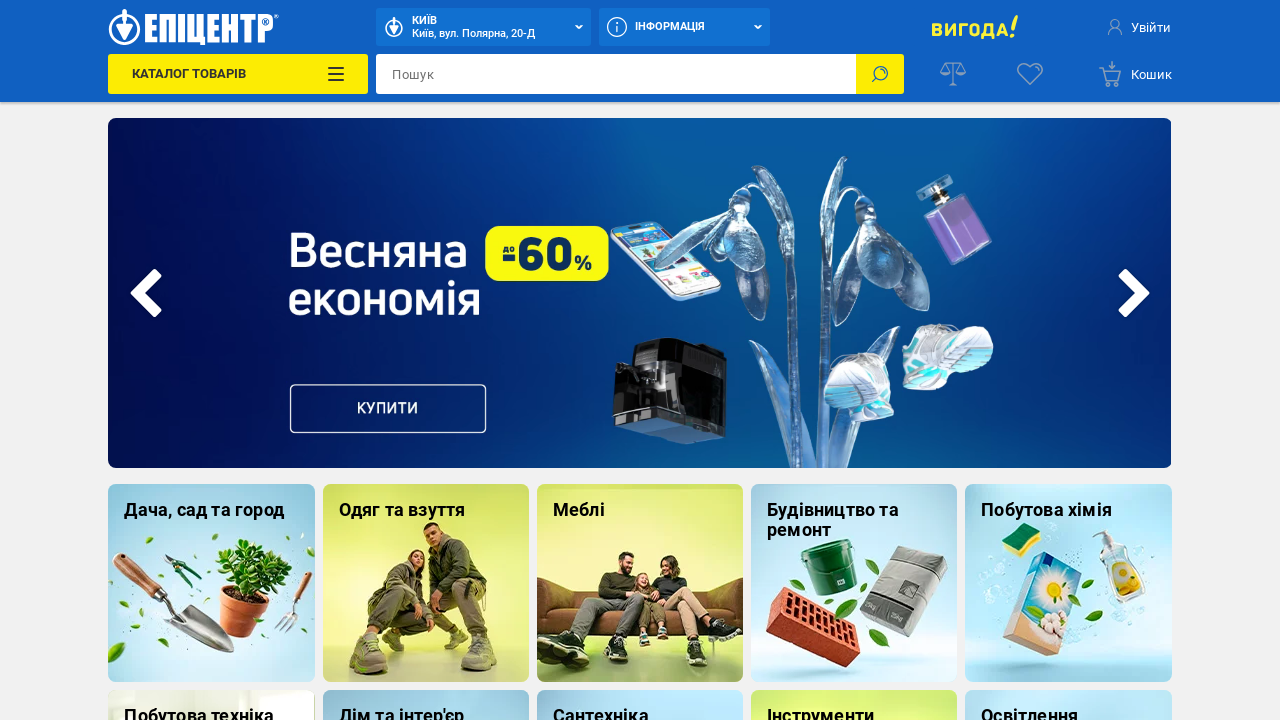

Waited for f.ua page to load (domcontentloaded state)
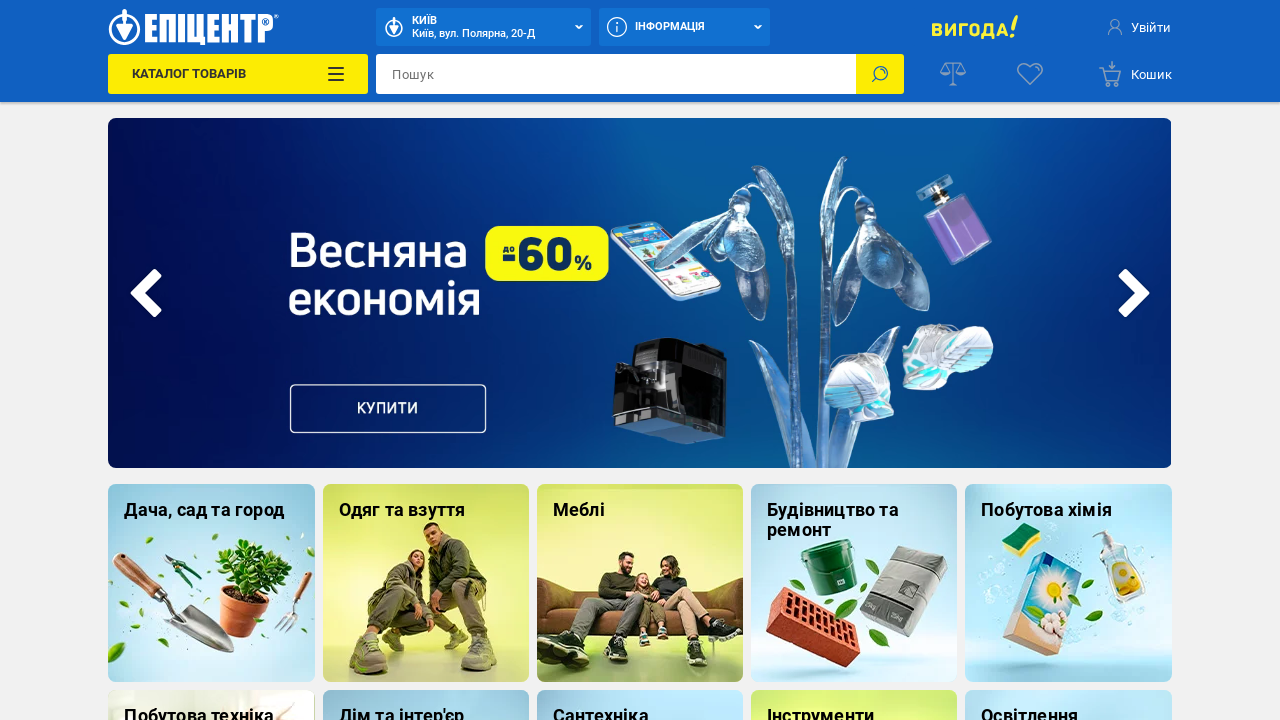

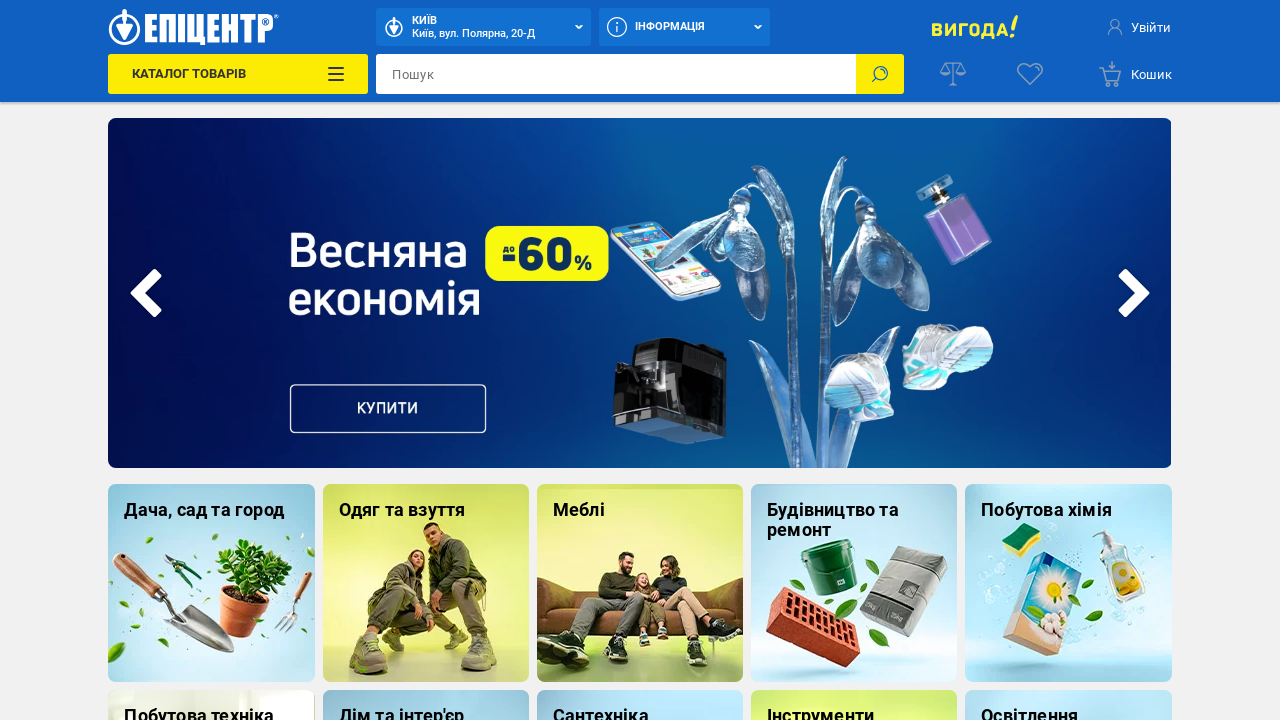